Clicks on the "Learn more about using Guest mode" link using partial link text

Starting URL: https://gmail.com

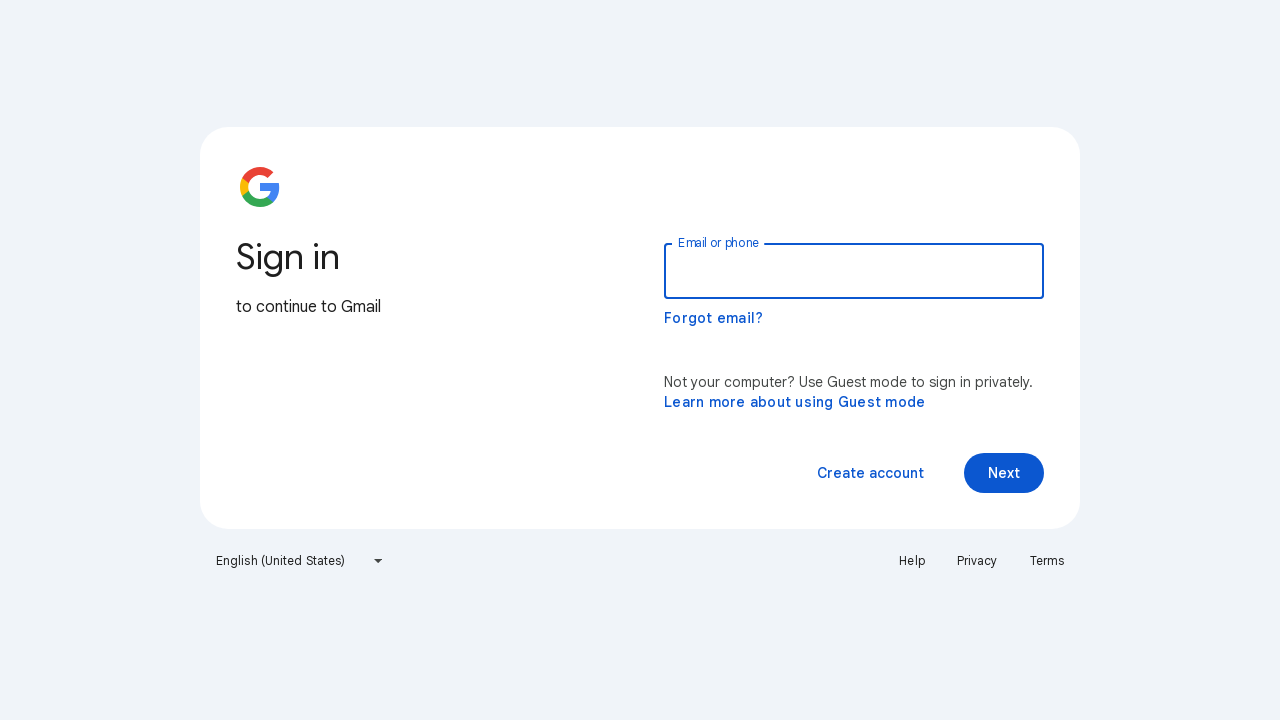

Clicked on 'Learn more about using Guest mode' link at (795, 402) on a:has-text('Learn more about using')
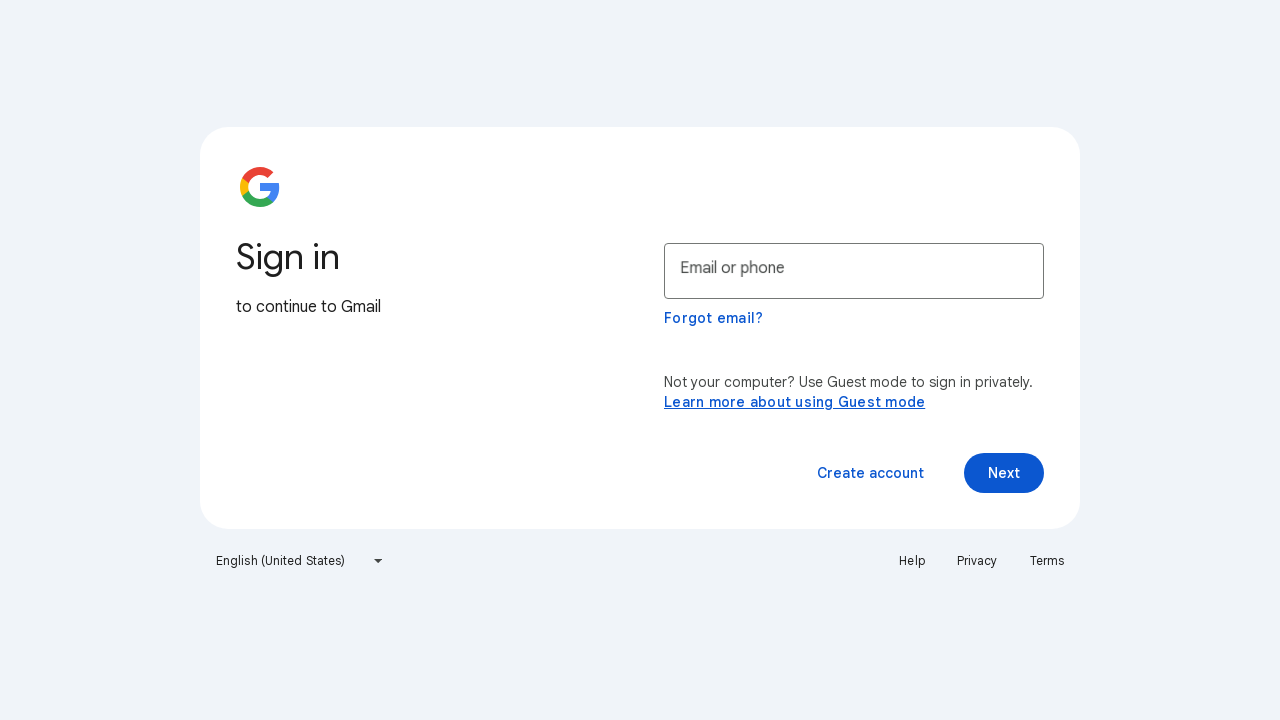

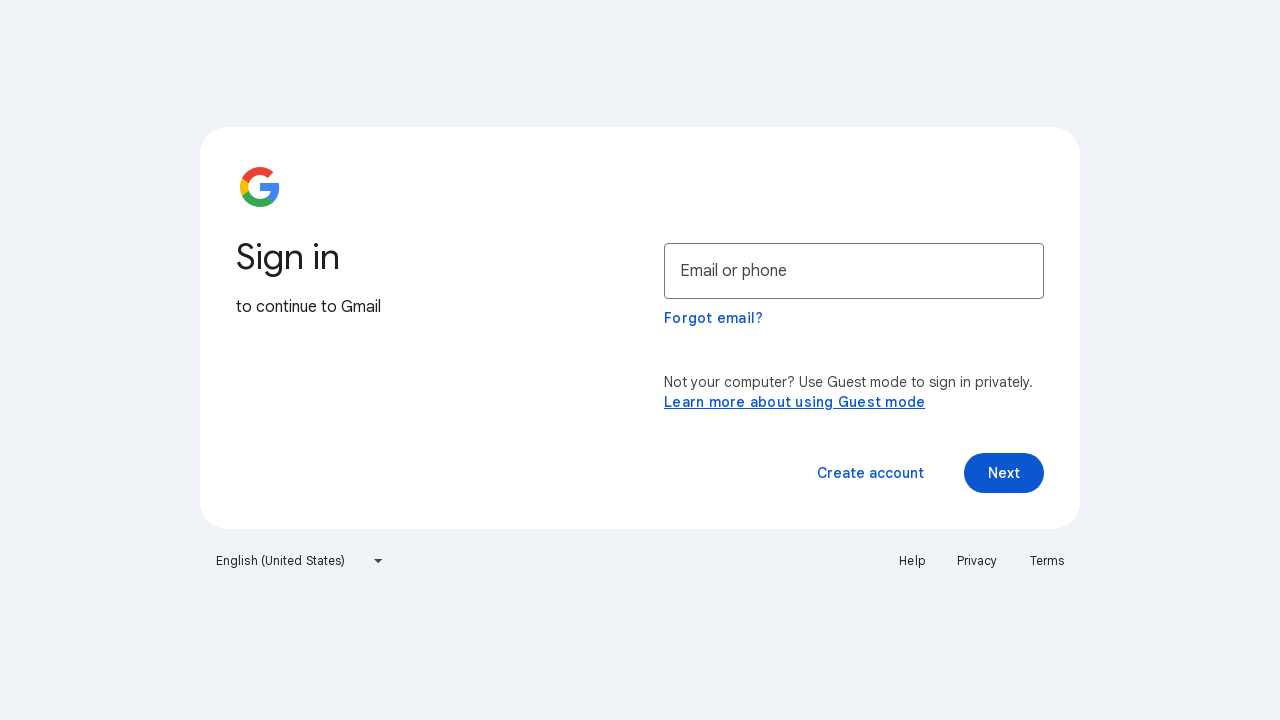